Tests creating a train reservation by selecting a date, train, seat, filling in personal information (first name, last name, email), and submitting the reservation form. Verifies success via an alert message.

Starting URL: https://demo-app-fe.vercel.app/

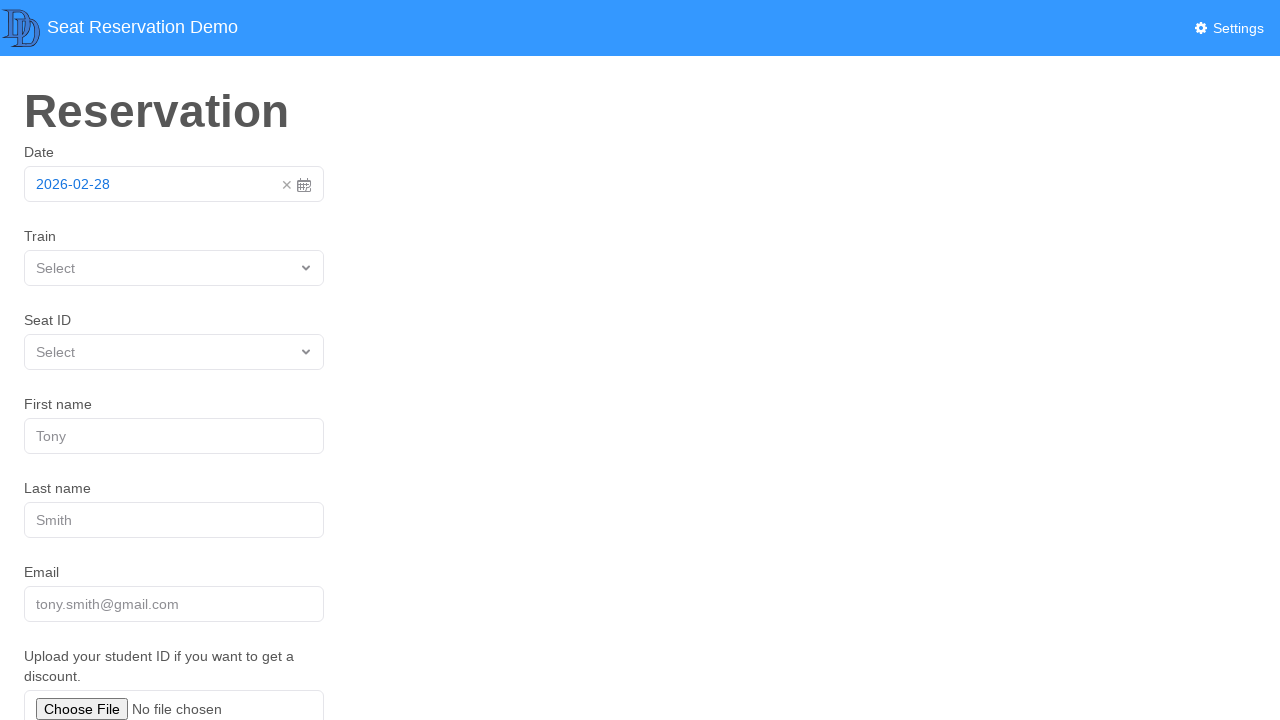

Clicked to navigate/expand reservation section at (158, 184) on xpath=//div/a/span
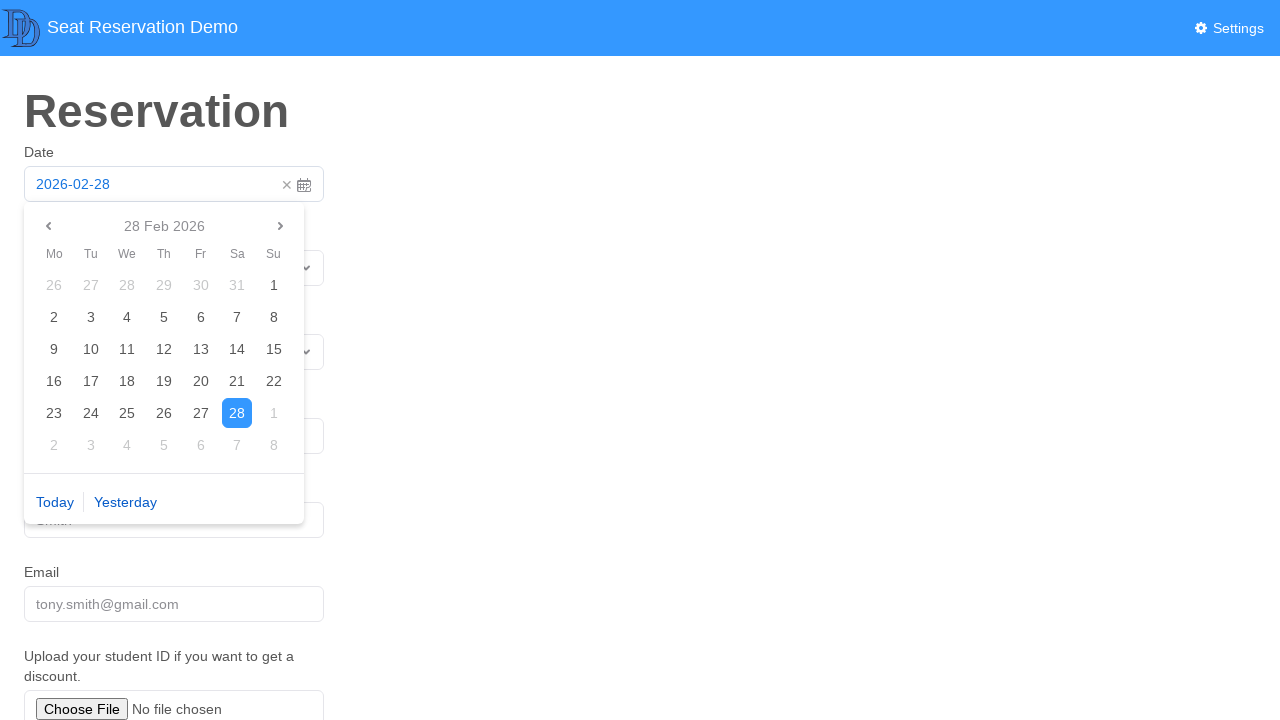

Selected 'Today' for the reservation date at (55, 502) on xpath=//*/text()[normalize-space(.)='Today']/parent::*
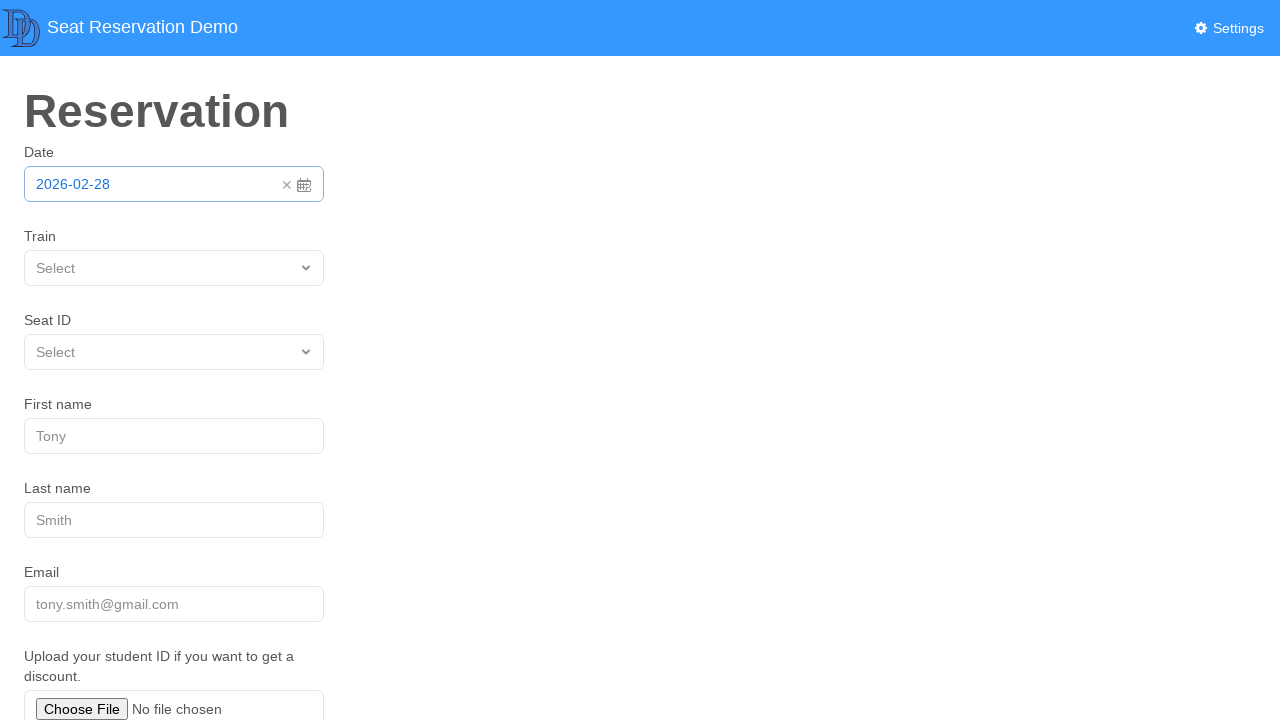

Clicked train selection dropdown at (174, 268) on [name='trainId']
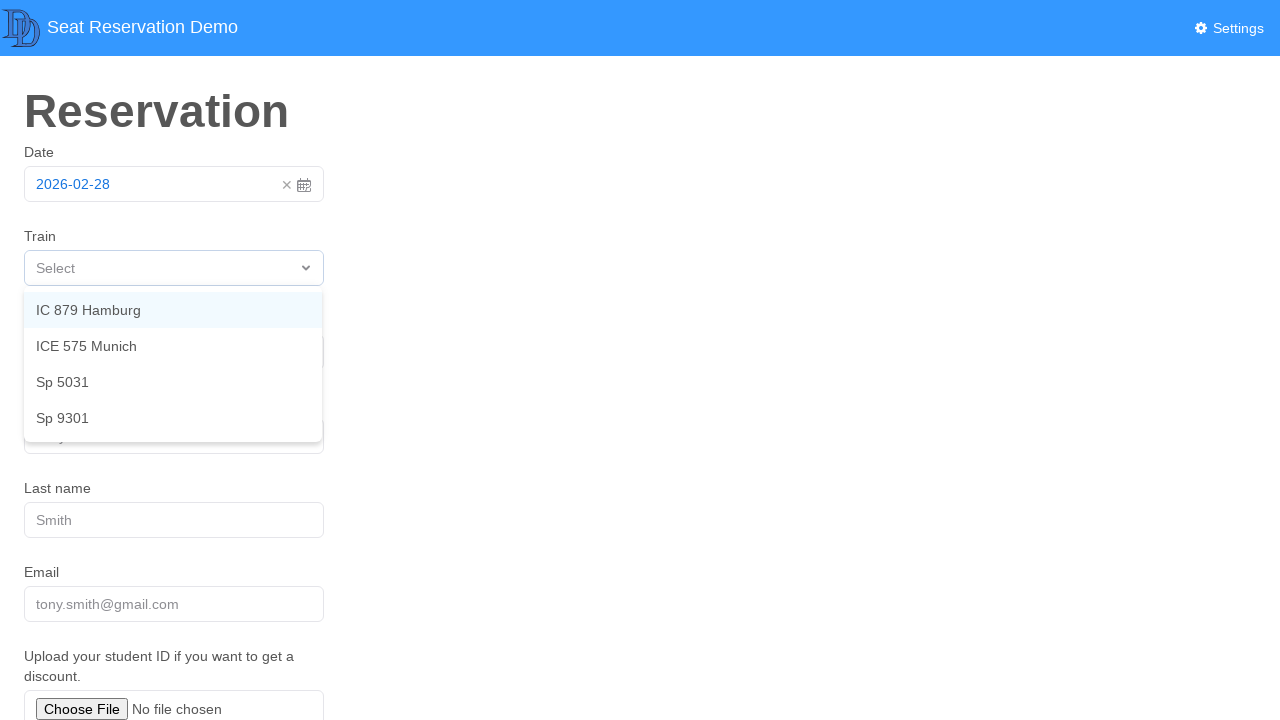

Selected train IC 879 Hamburg at (173, 310) on text=IC 879 Hamburg
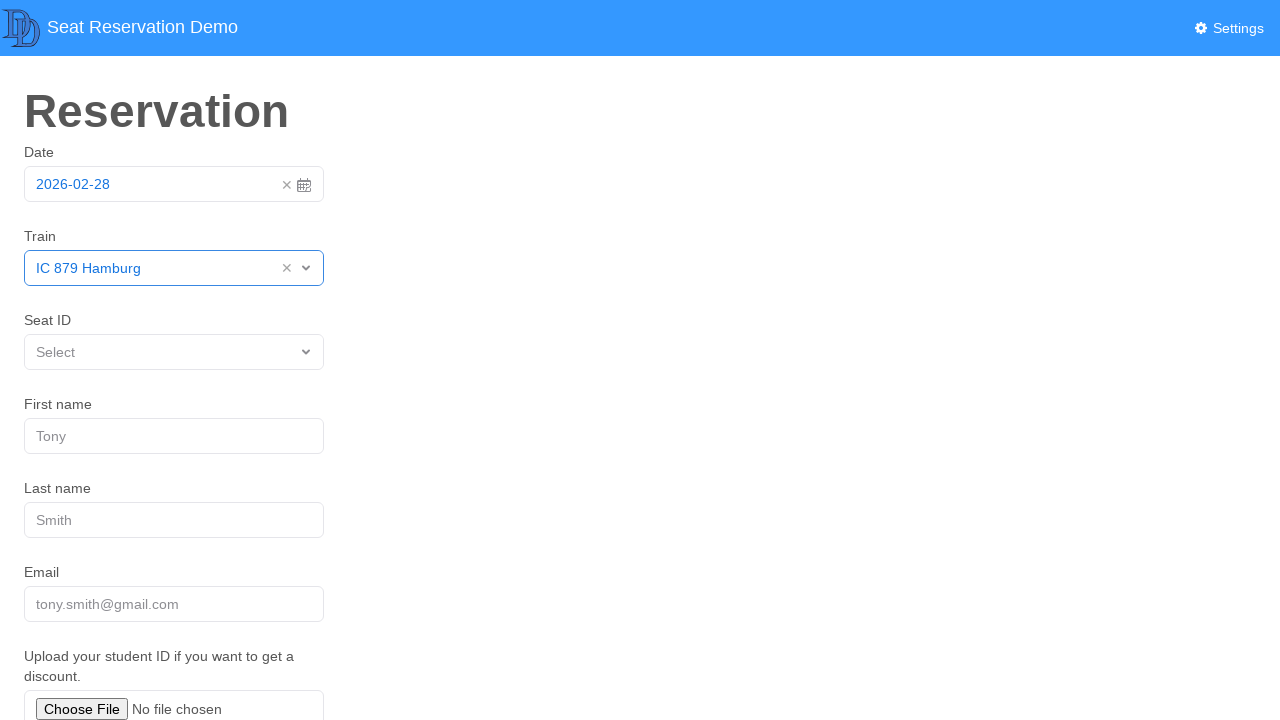

Clicked seat selection dropdown at (174, 352) on [name='seatId']
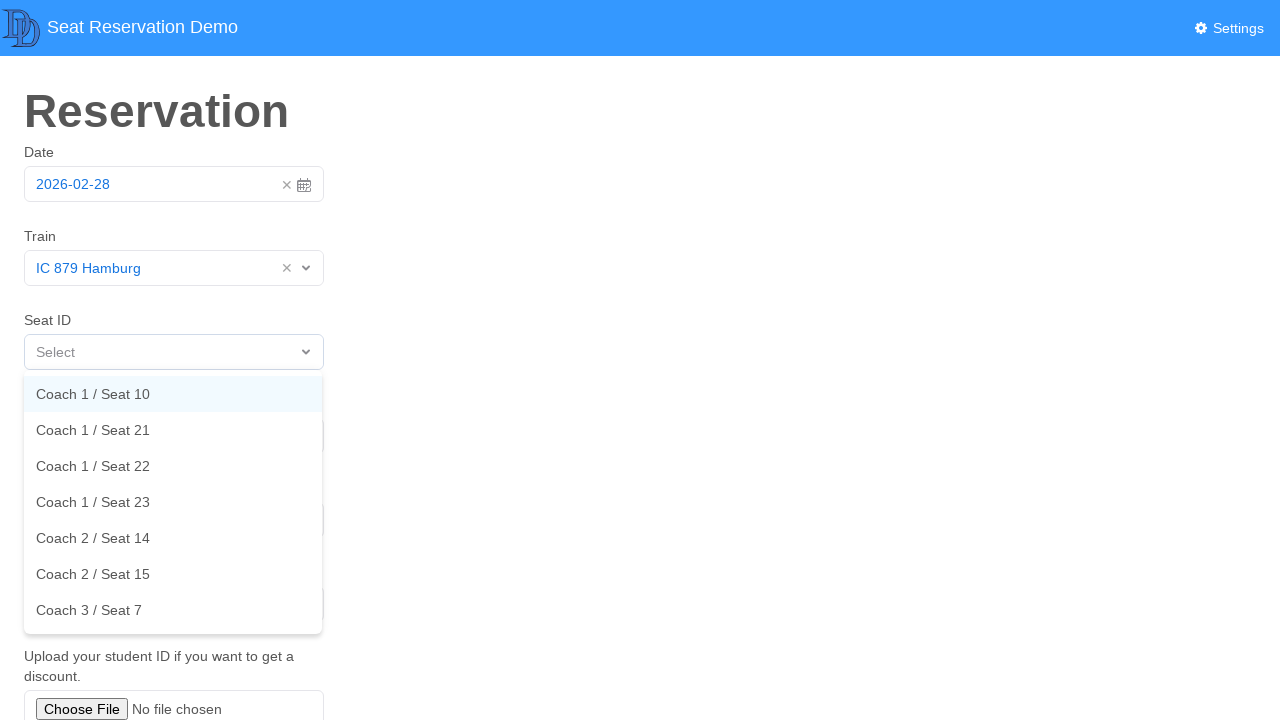

Selected Coach 1 / Seat 21 at (173, 430) on text=Coach 1 / Seat 21
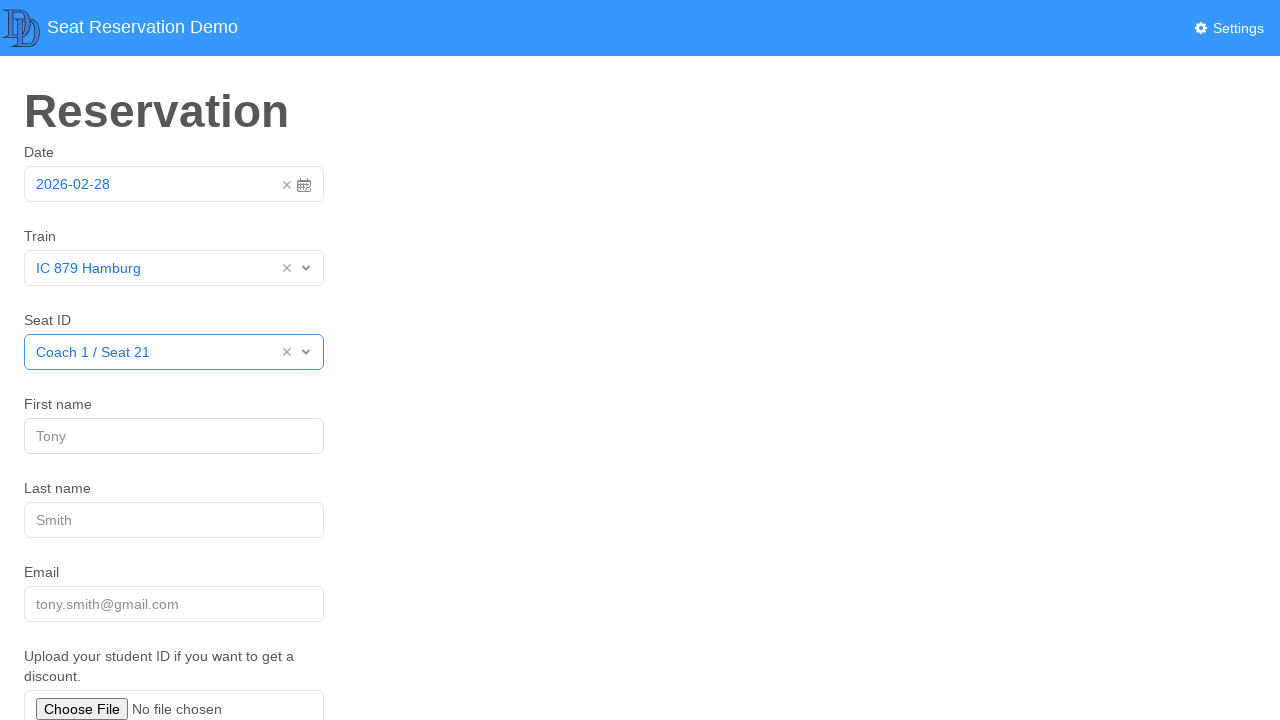

Clicked first name field at (174, 436) on [name='firstName']
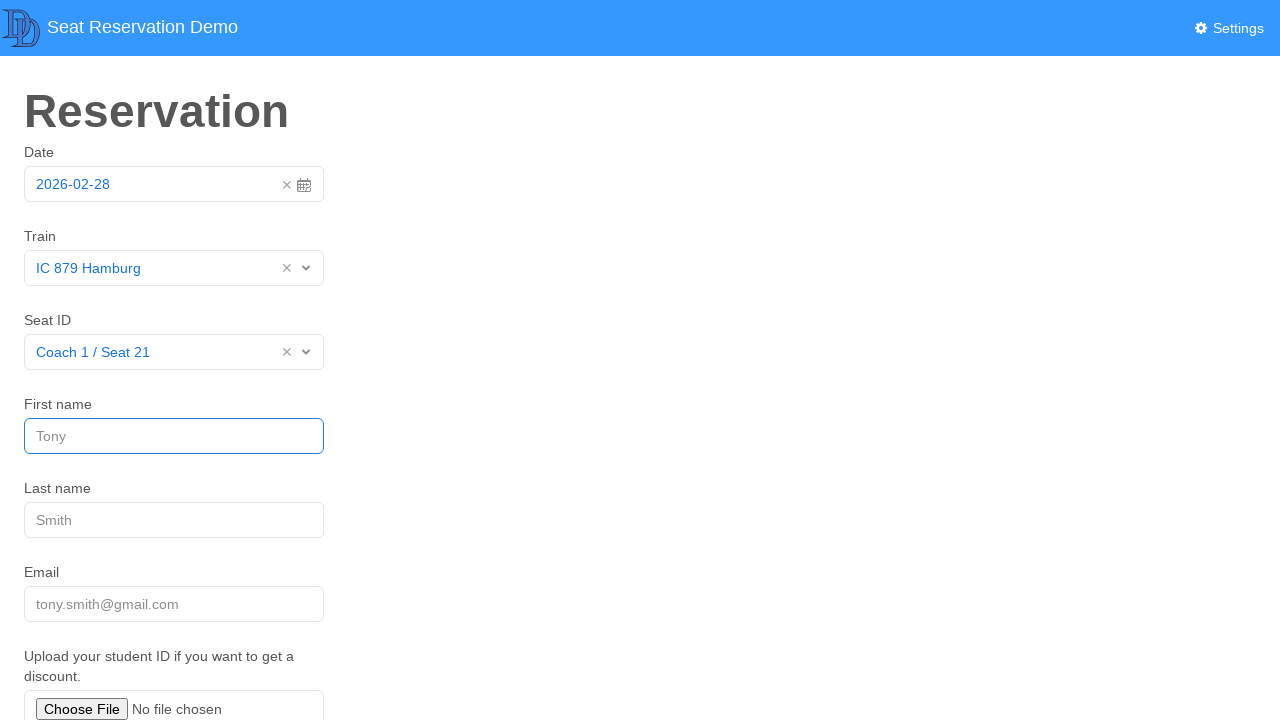

Filled first name field with 'Marcus' on [name='firstName']
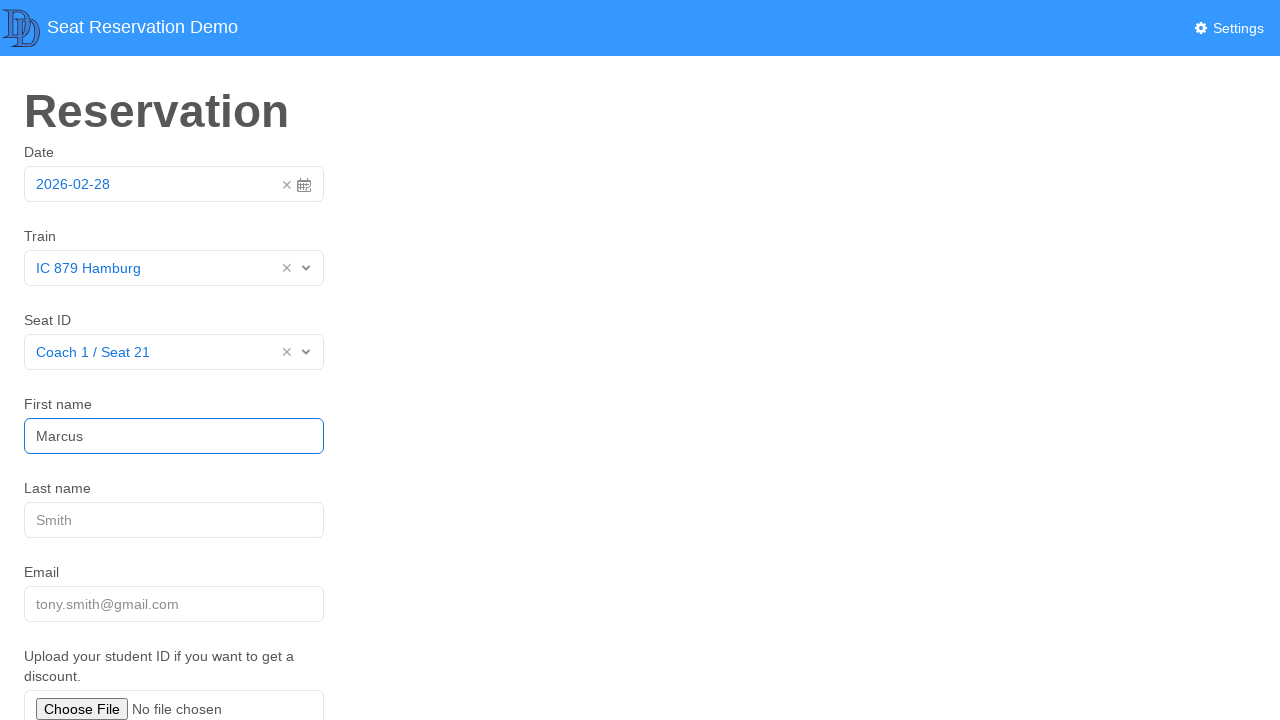

Clicked last name field at (174, 520) on [name='lastName']
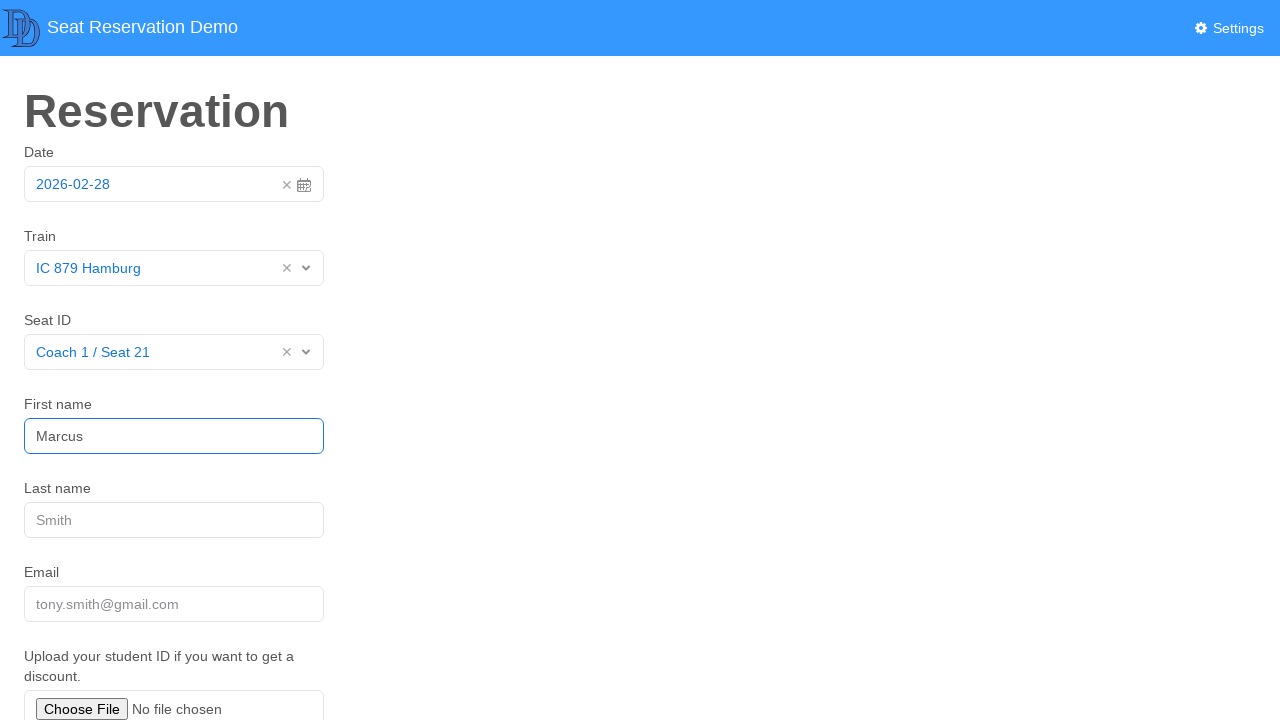

Filled last name field with 'Thompson' on [name='lastName']
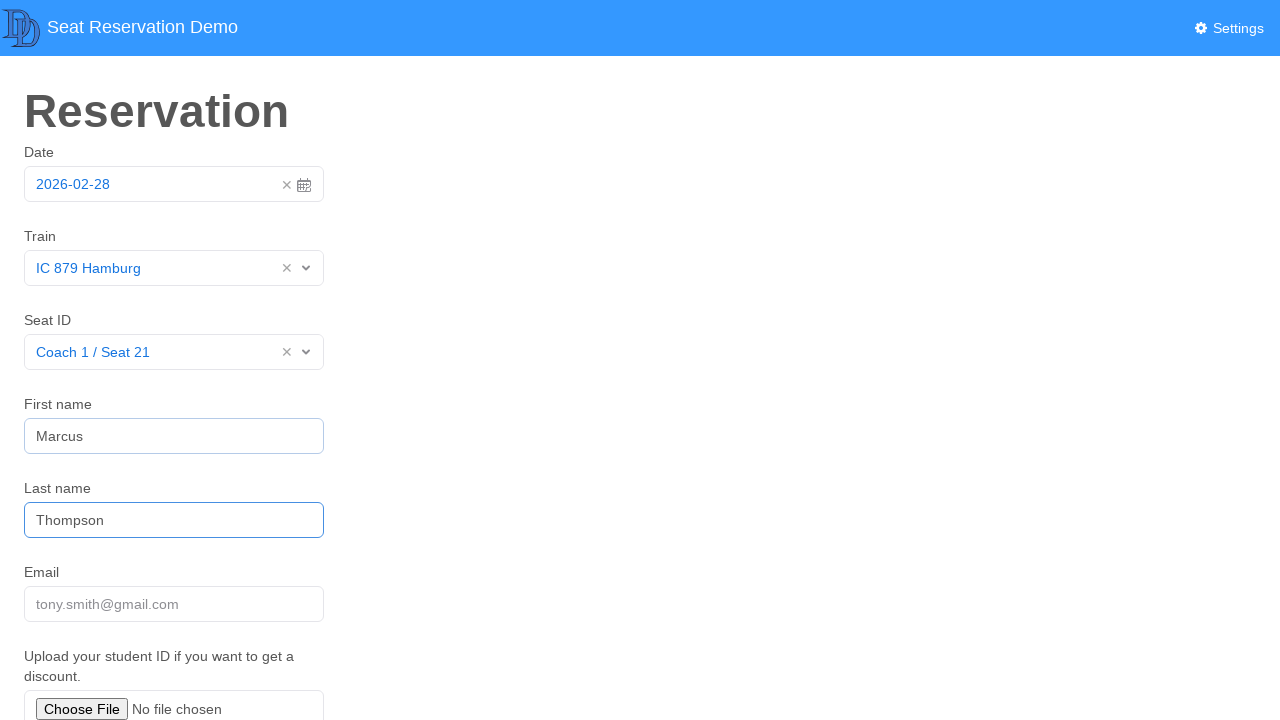

Clicked email field at (174, 604) on [name='email']
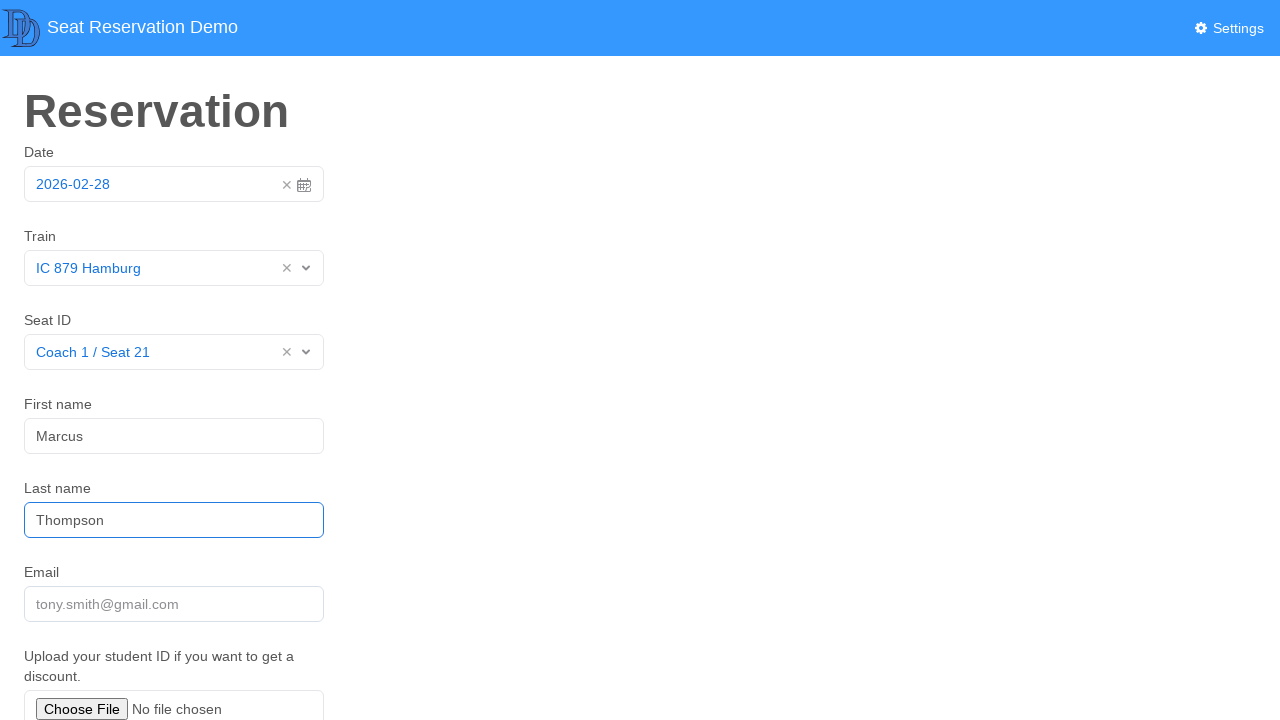

Filled email field with 'marcus.thompson@example.com' on [name='email']
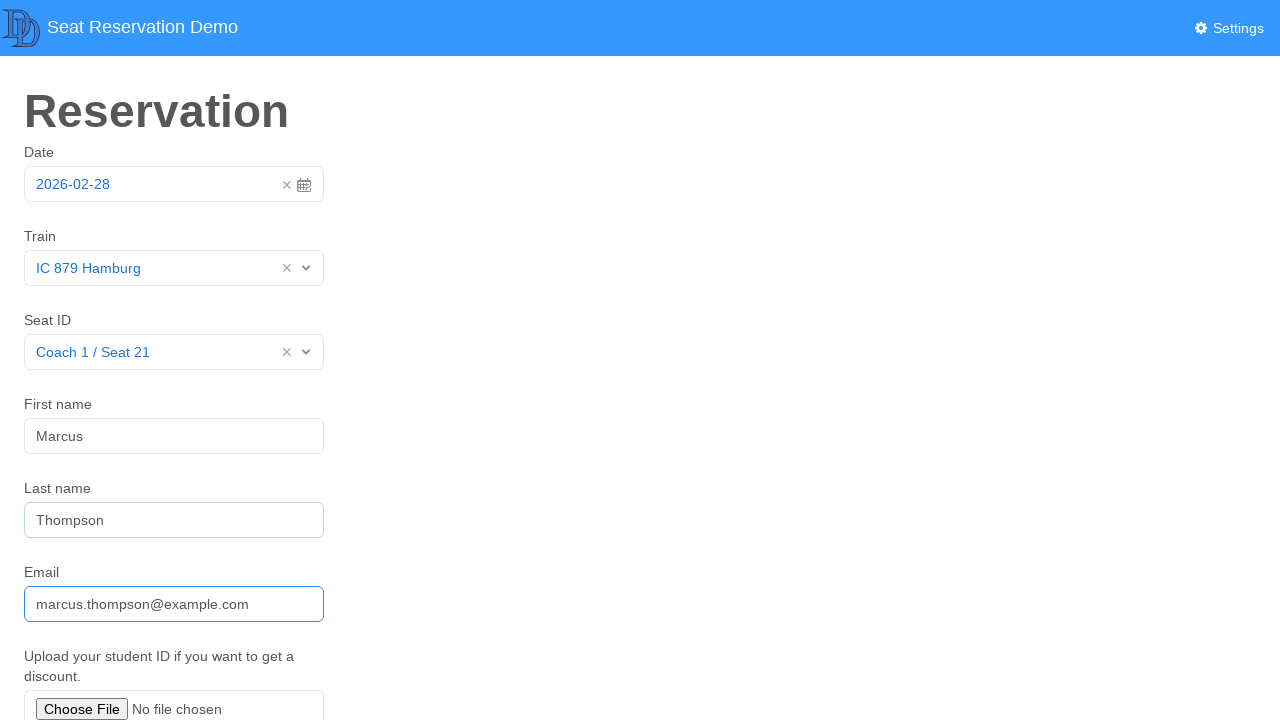

Clicked submit button to create reservation at (58, 576) on button[type='submit']
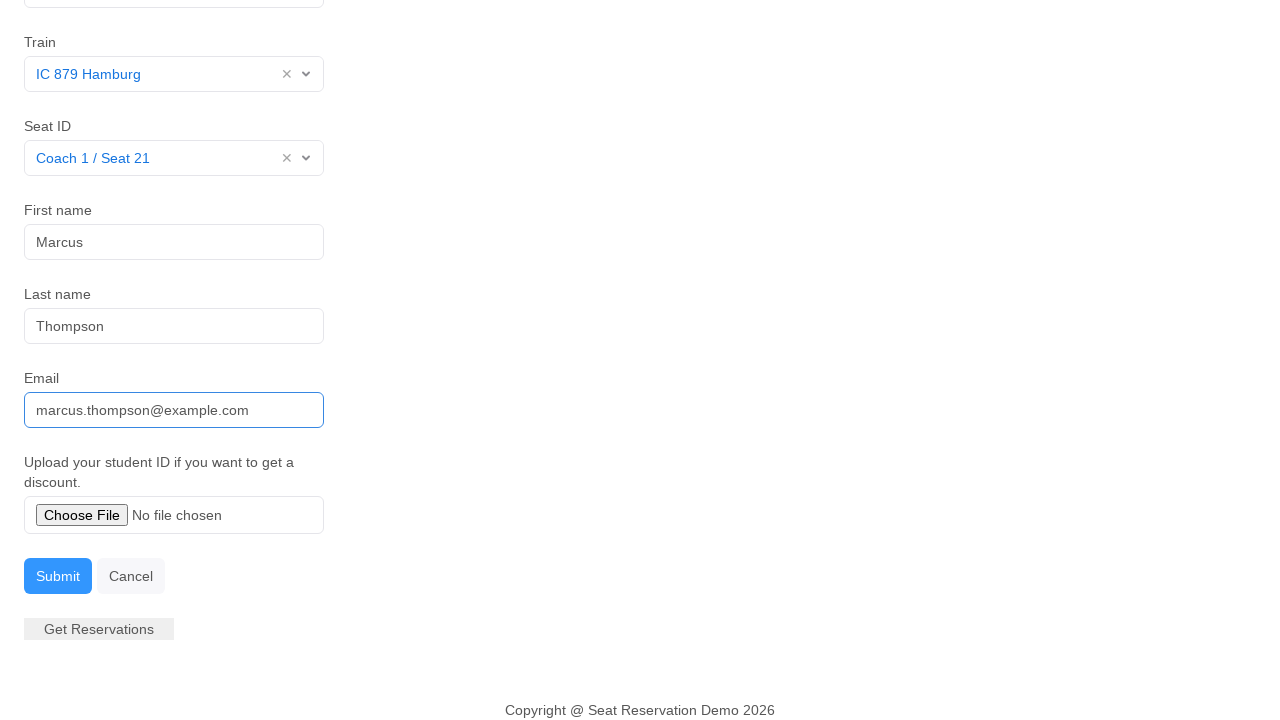

Waited 3 seconds for alert dialog to appear
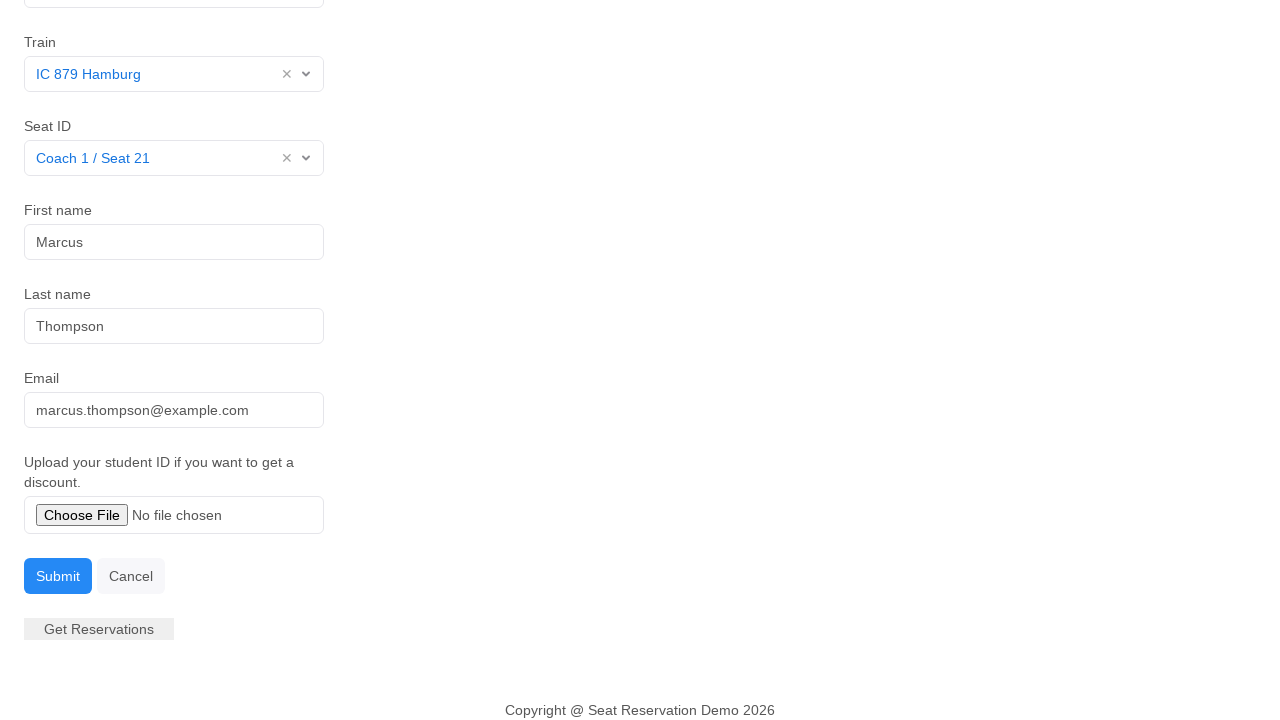

Set up dialog handler to accept success alert
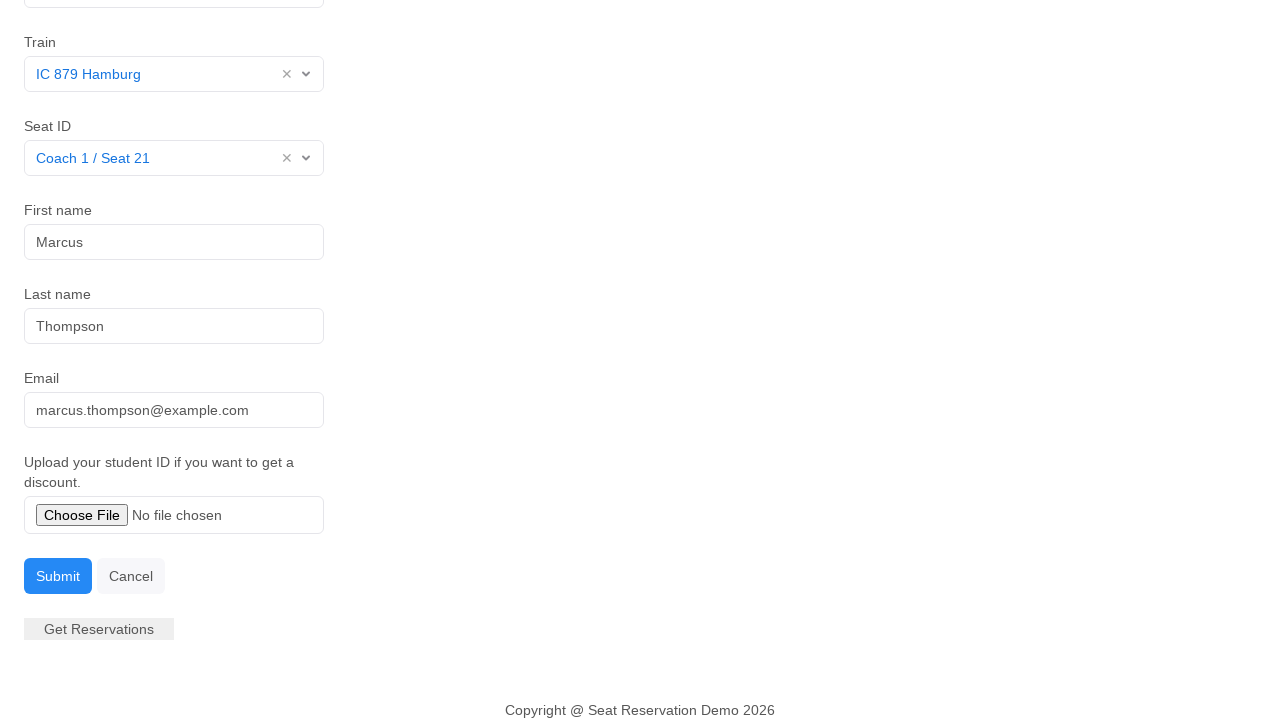

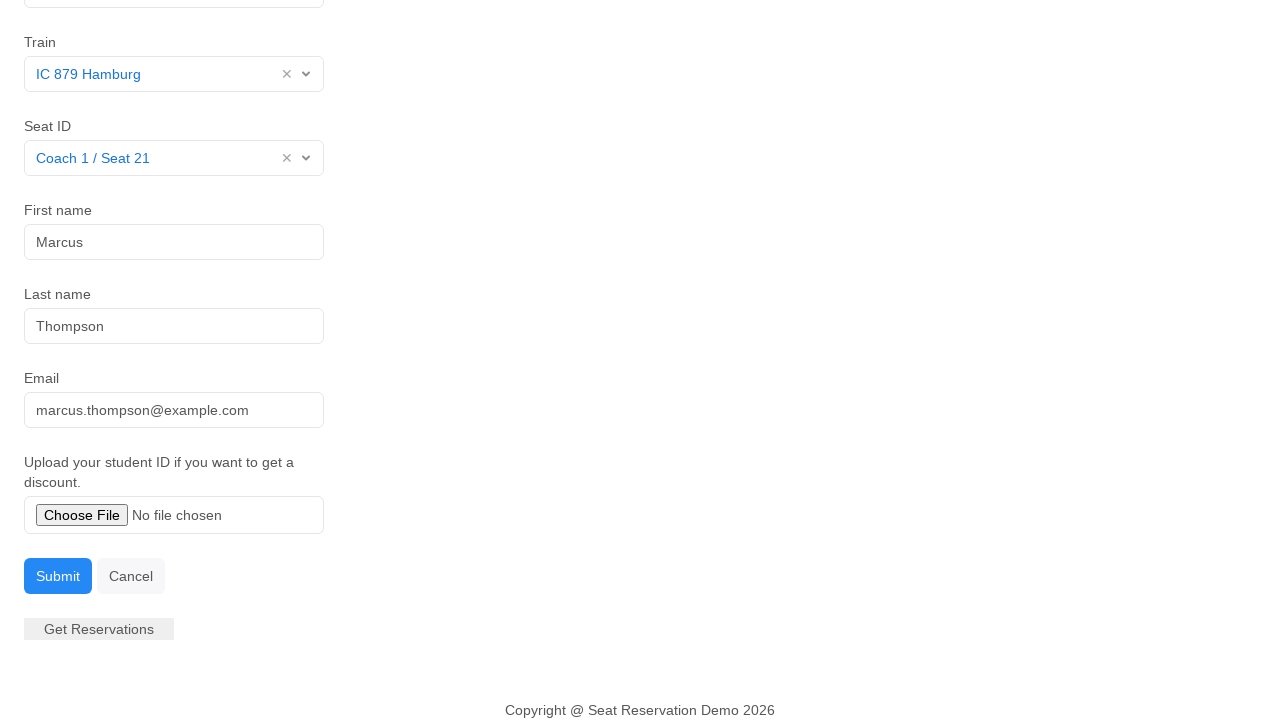